Tests keyboard key press functionality by sending Space and Left Arrow keys to a page element and verifying the displayed result text confirms each key press was registered.

Starting URL: http://the-internet.herokuapp.com/key_presses

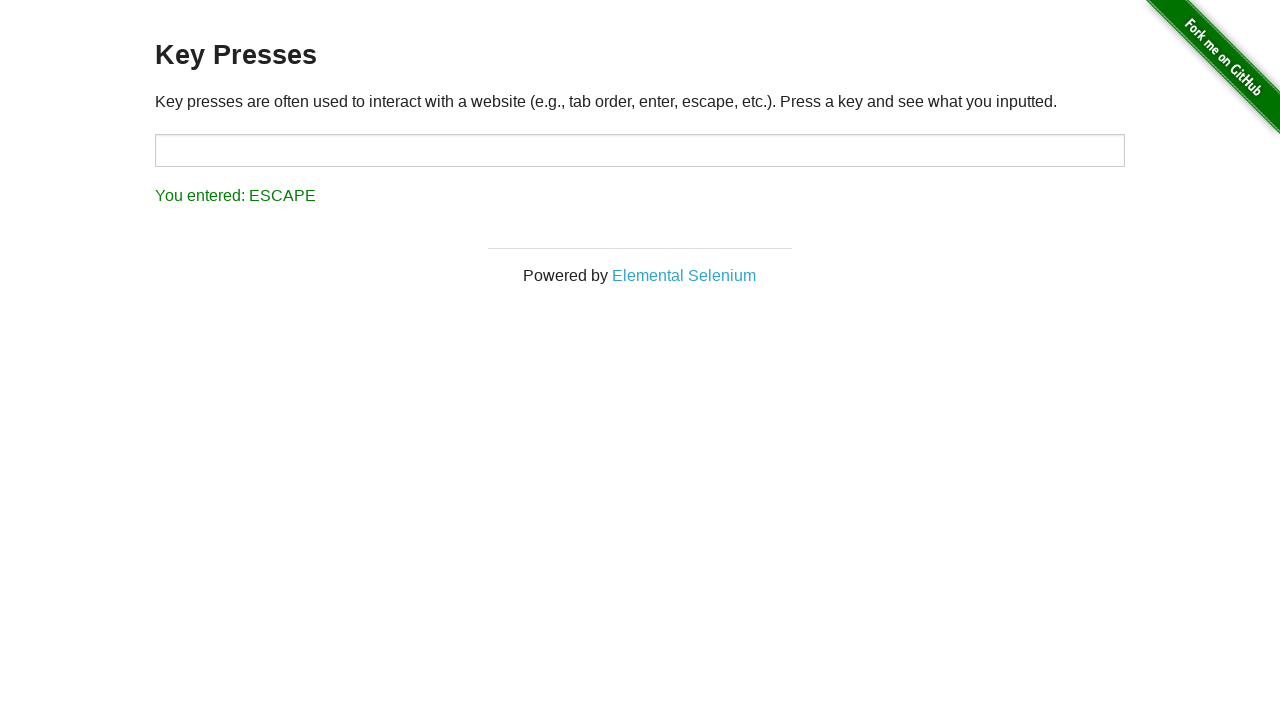

Pressed Space key on target element on #target
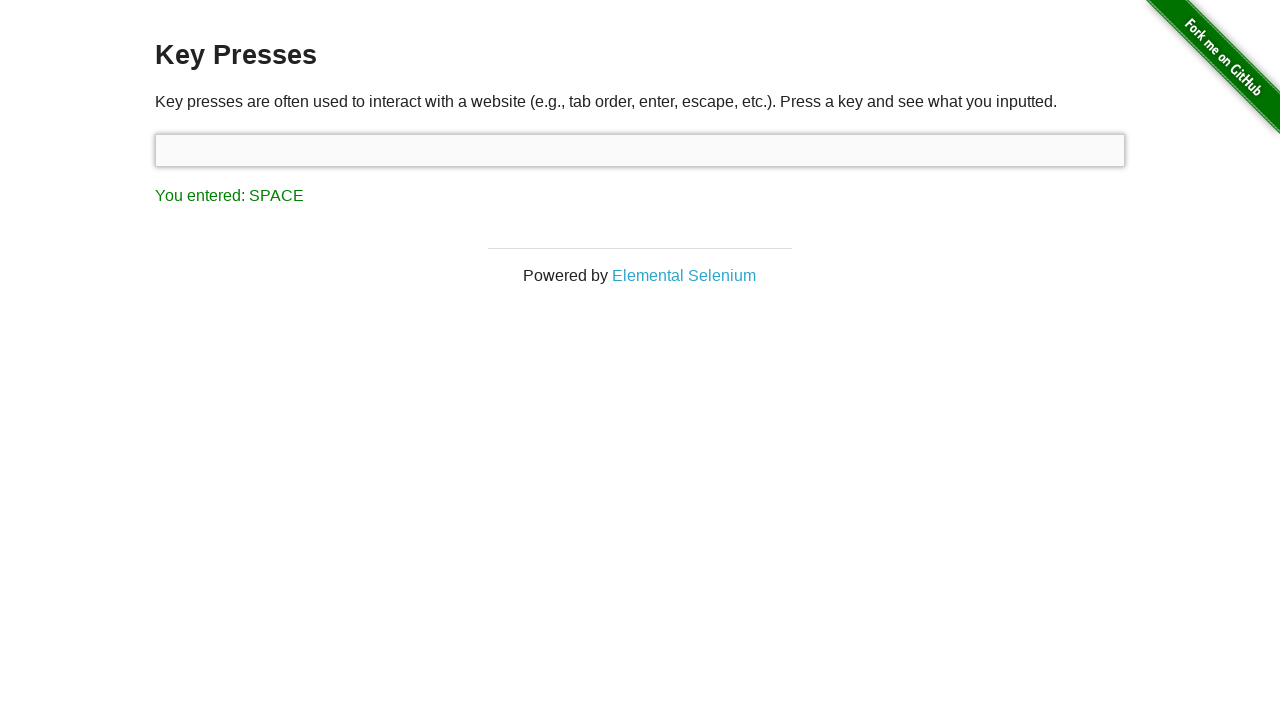

Result element loaded after Space key press
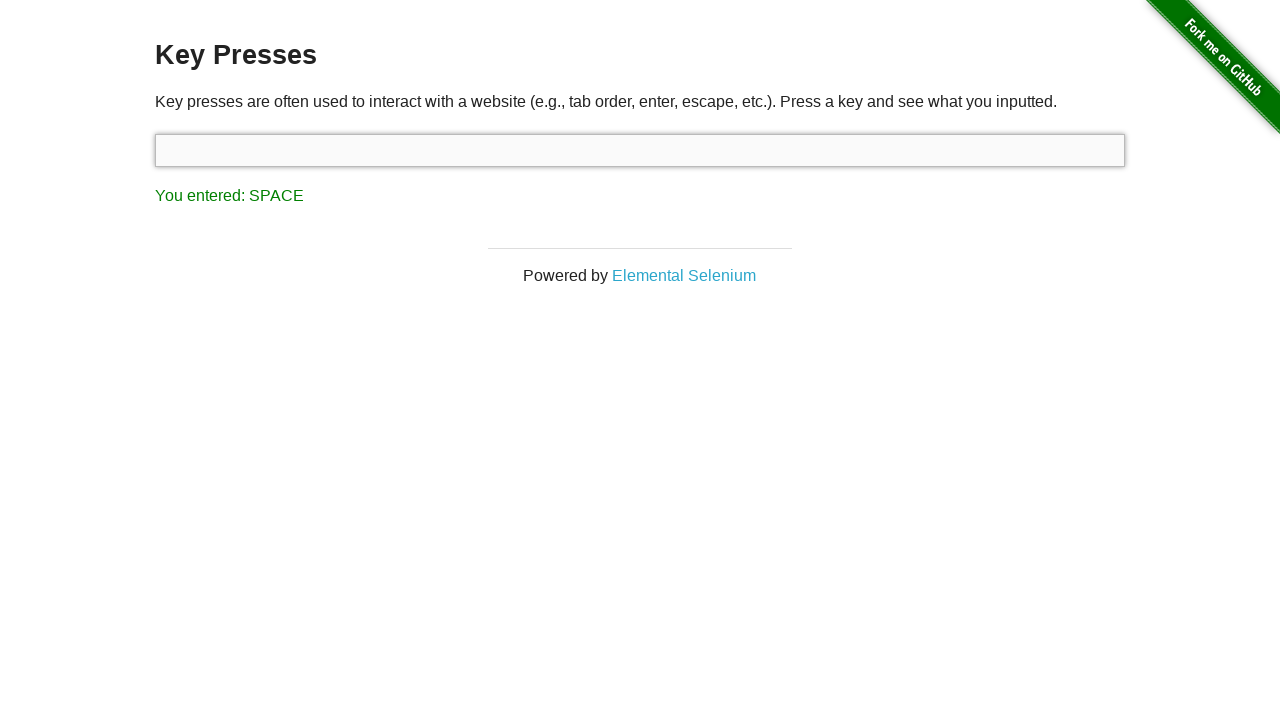

Verified result text confirms Space key was registered
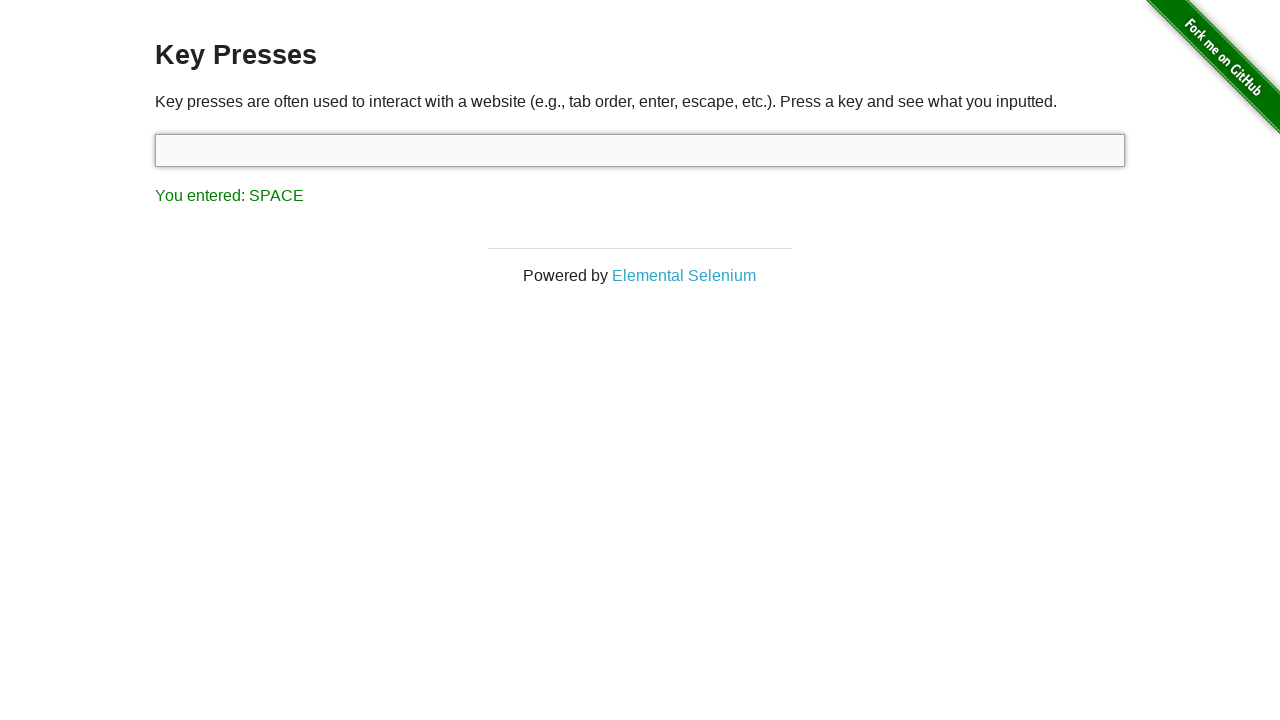

Pressed Left Arrow key on focused element
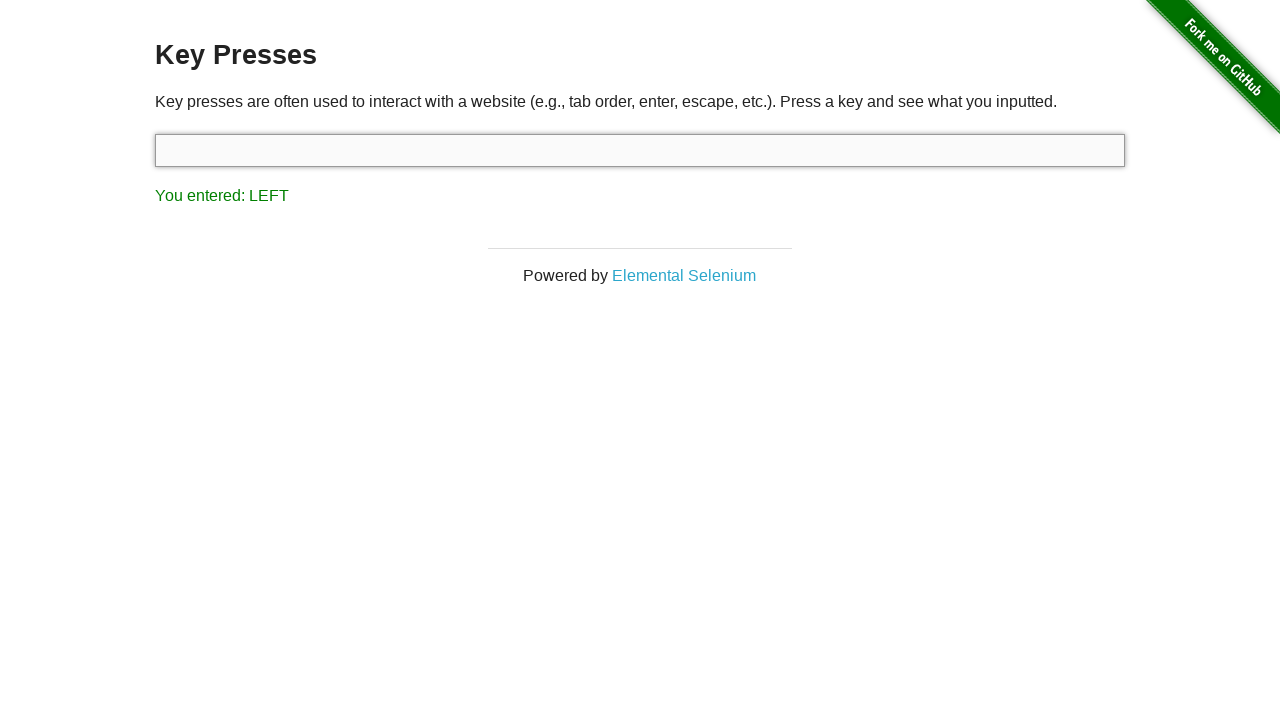

Verified result text confirms Left Arrow key was registered
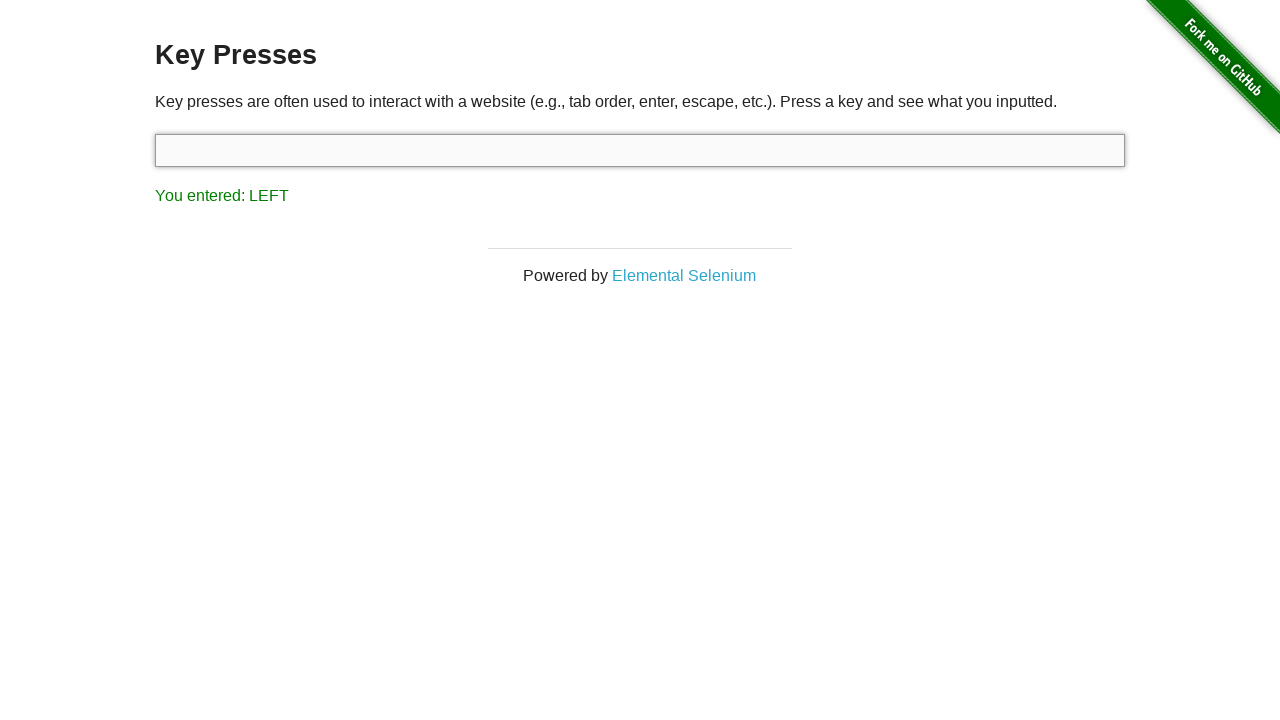

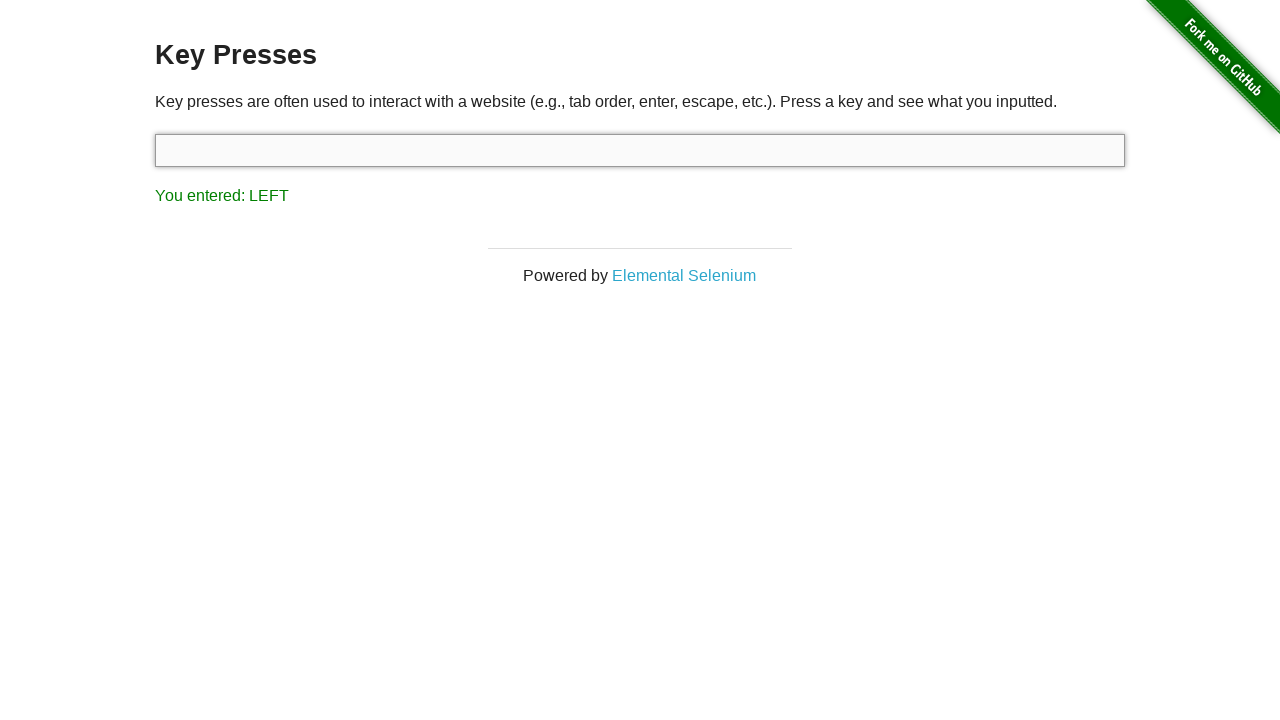